Tests a registration form by filling in all required fields including first name, last name, email, phone, and address, then submitting the form

Starting URL: http://suninjuly.github.io/registration1.html

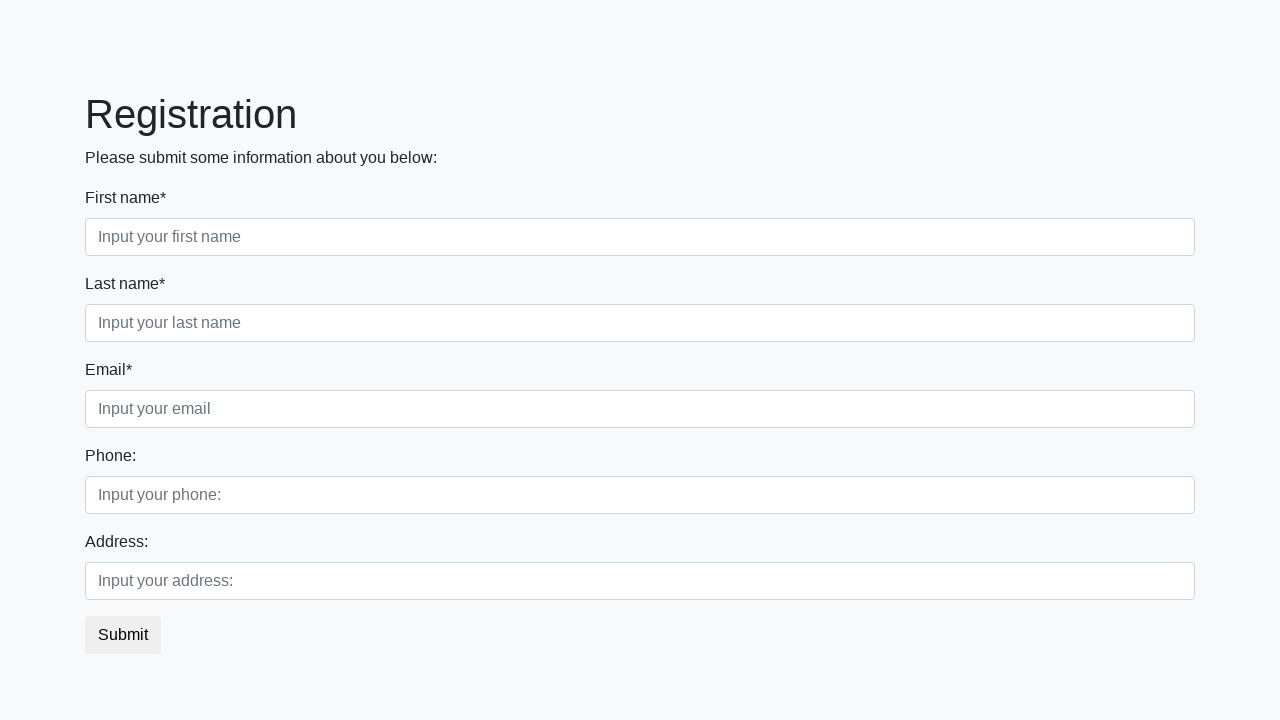

Filled first name field with 'NIKOLAY' on body > div.container > form > div.first_block > div.form-group.first_class > inp
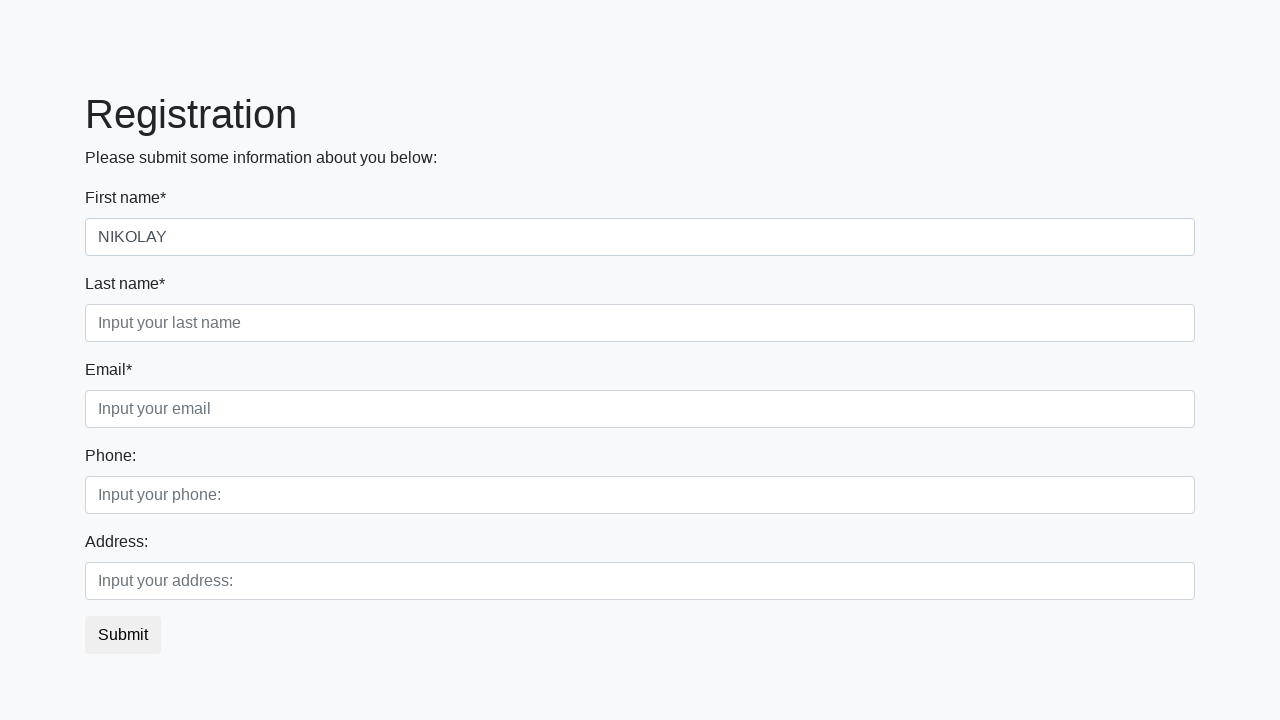

Filled last name field with 'NIKOLAY' on body > div.container > form > div.first_block > div.form-group.second_class > in
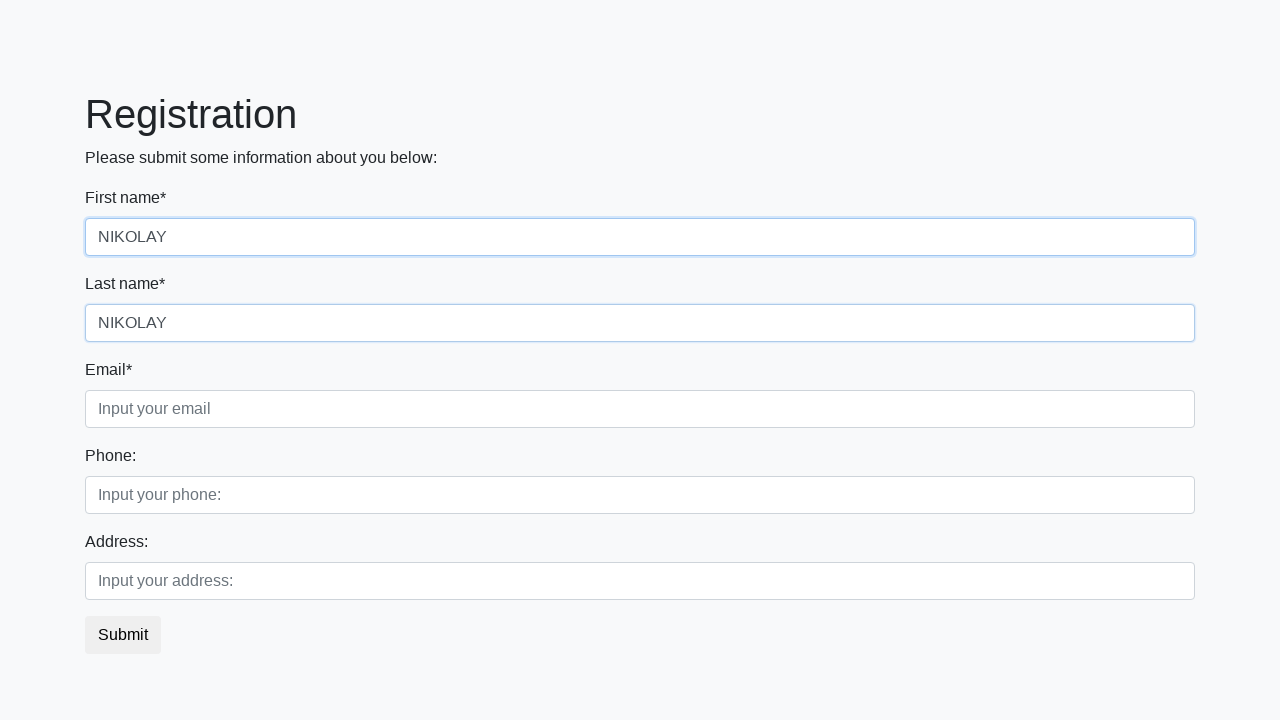

Filled email field with 'NIKOLAY' on body > div.container > form > div.first_block > div.form-group.third_class > inp
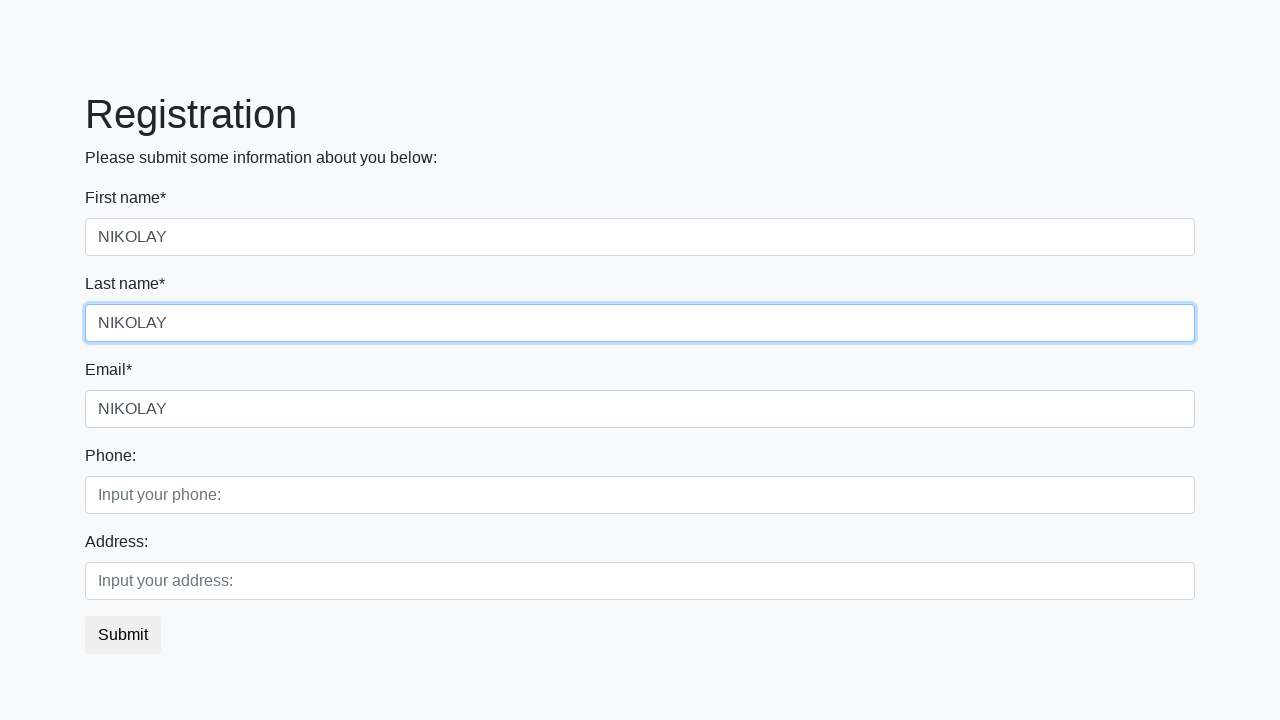

Filled phone field with 'NIKOLAY' on body > div.container > form > div.second_block > div.form-group.first_class > in
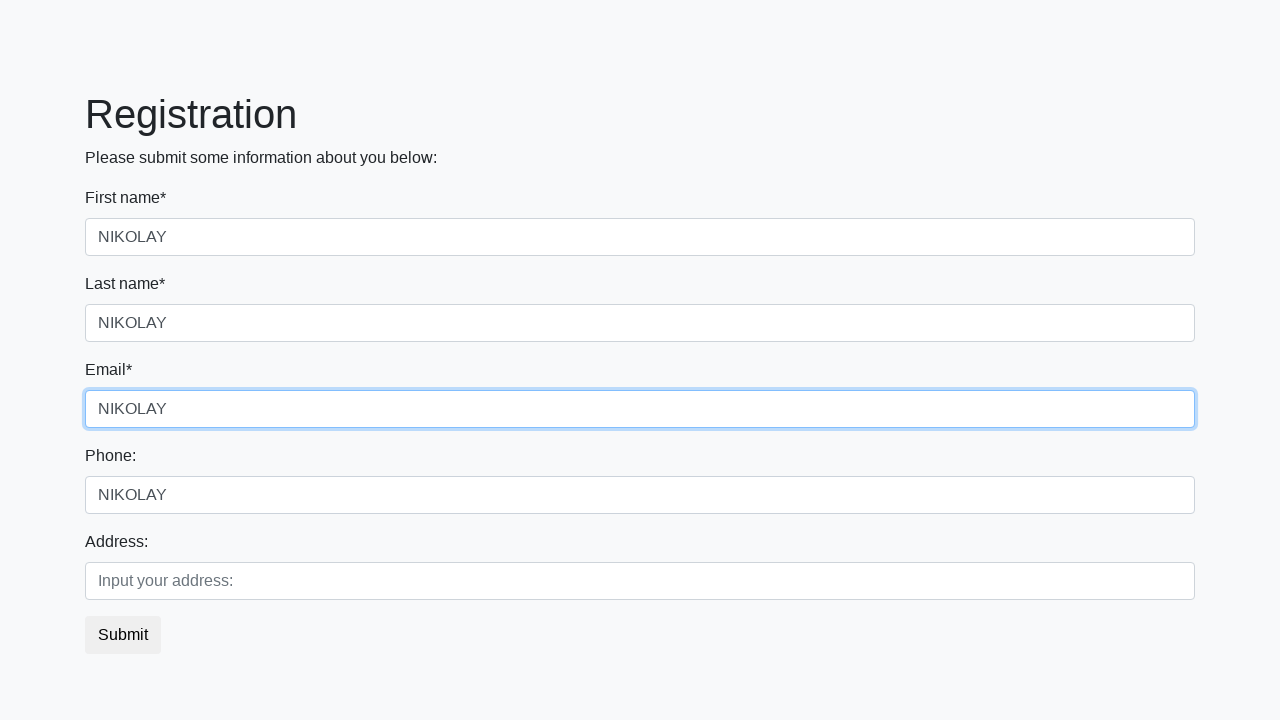

Filled address field with 'NIKOLAY' on body > div.container > form > div.second_block > div.form-group.second_class > i
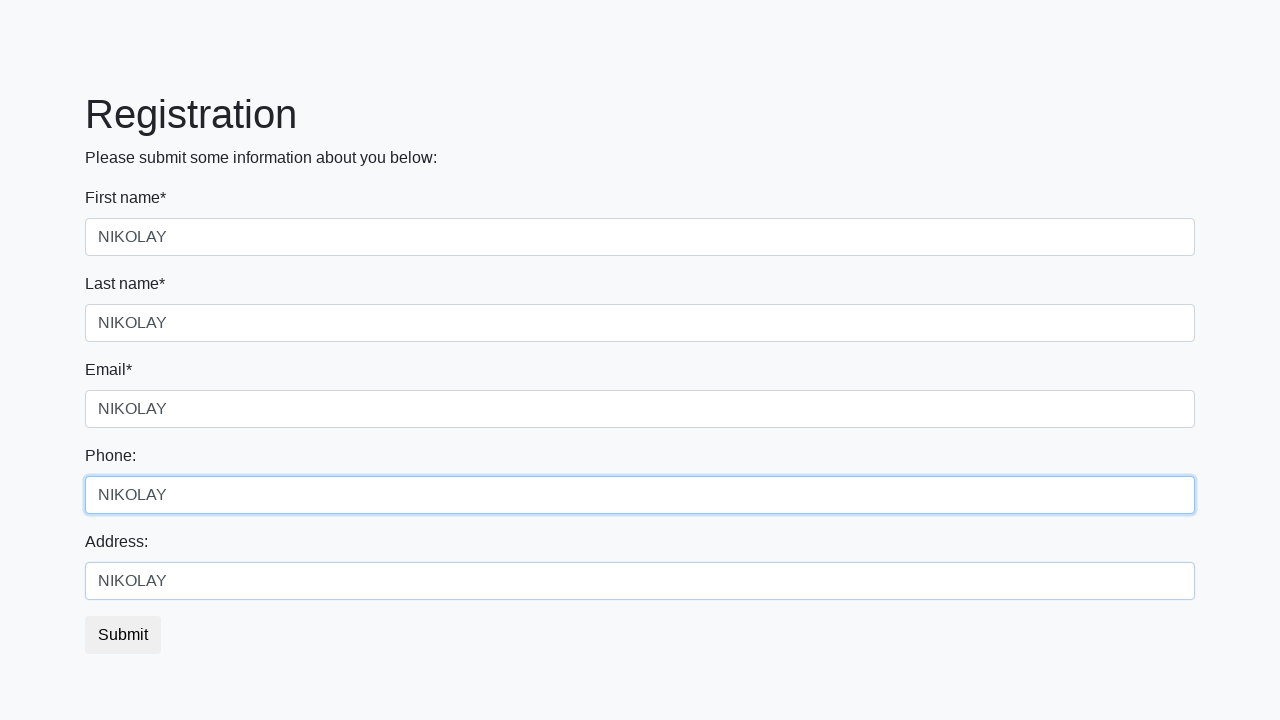

Clicked submit button to submit the registration form at (123, 635) on body > div.container > form > button
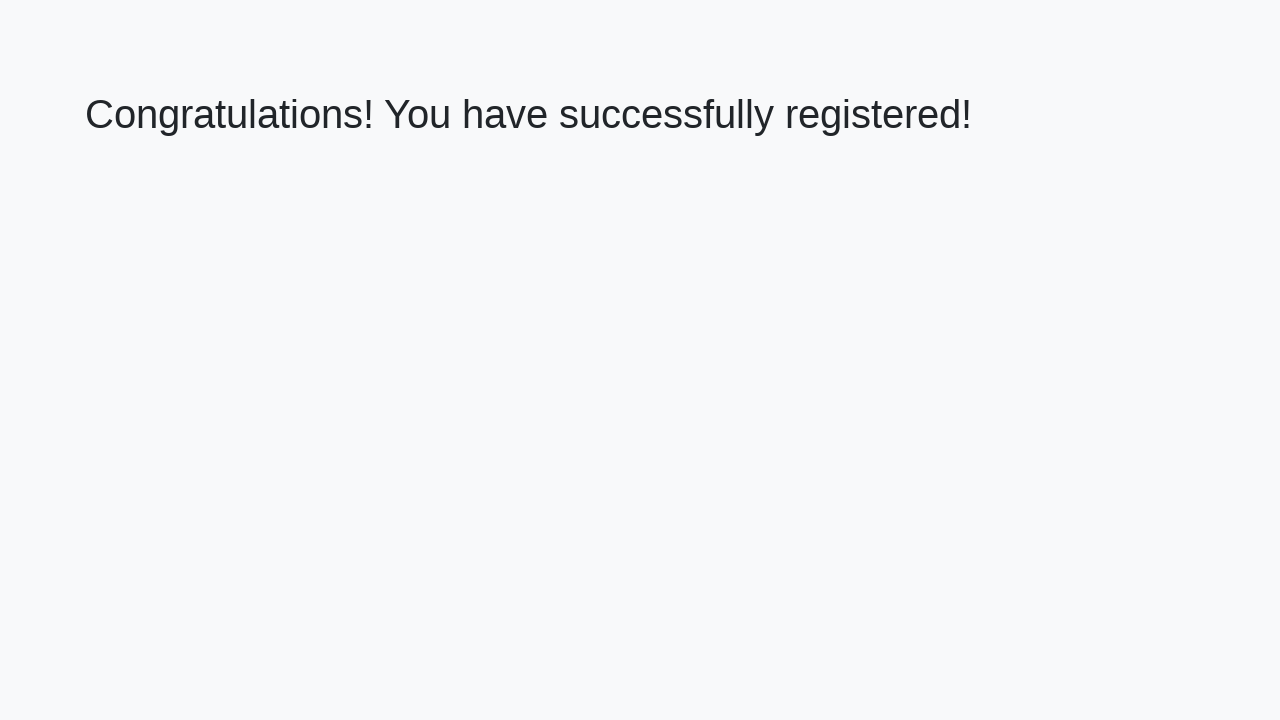

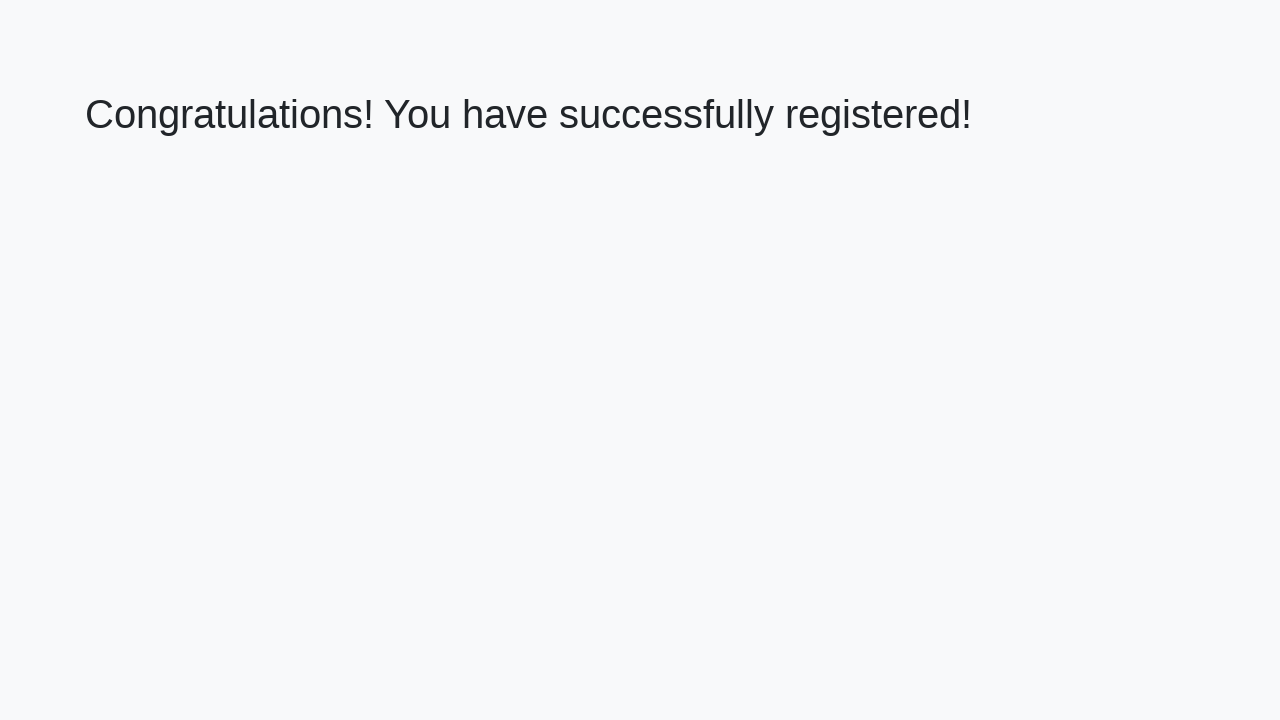